Tests a web form by entering text in an input field, submitting the form, and verifying the success message

Starting URL: https://www.selenium.dev/selenium/web/web-form.html

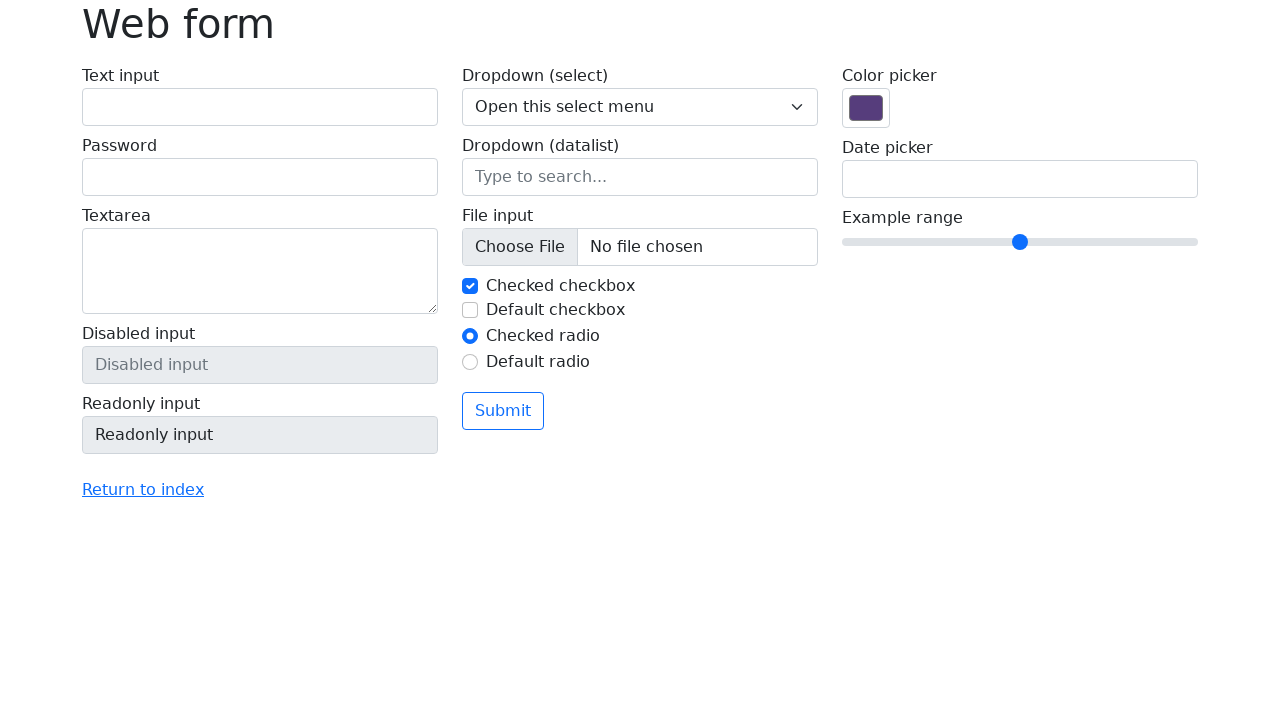

Clicked on text input field at (260, 107) on #my-text-id
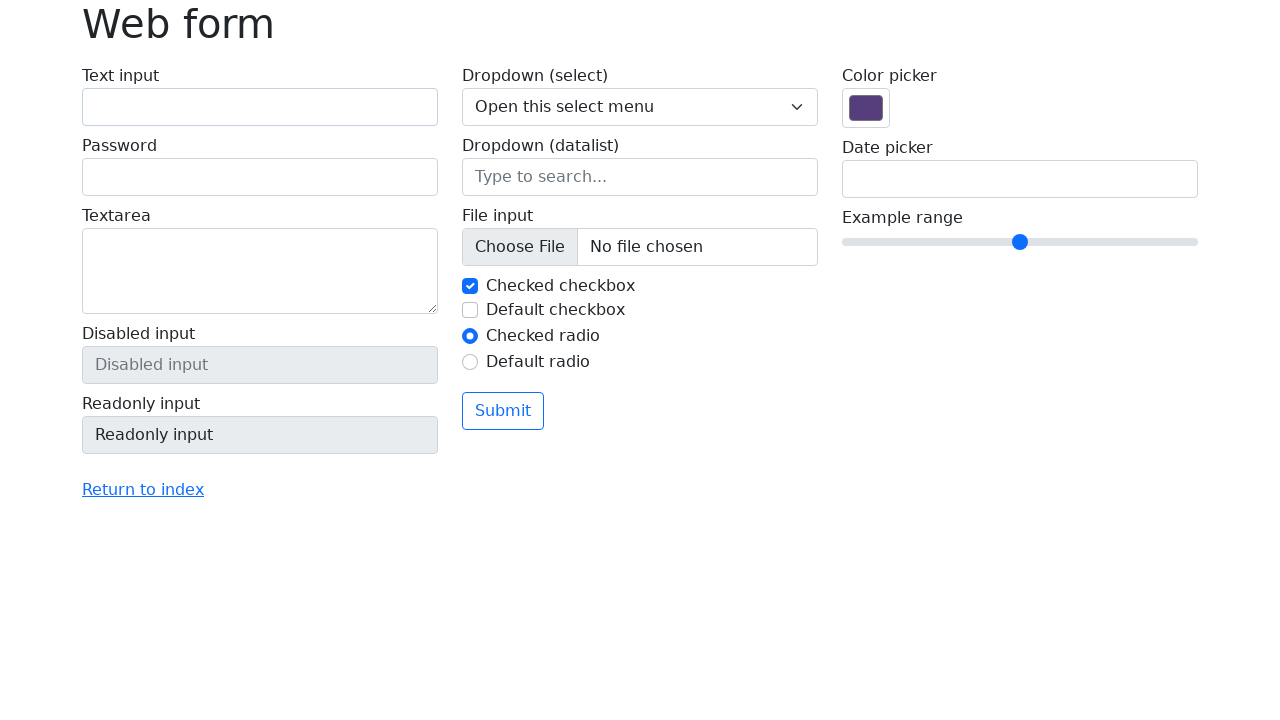

Entered 'Selenium' into text input field on #my-text-id
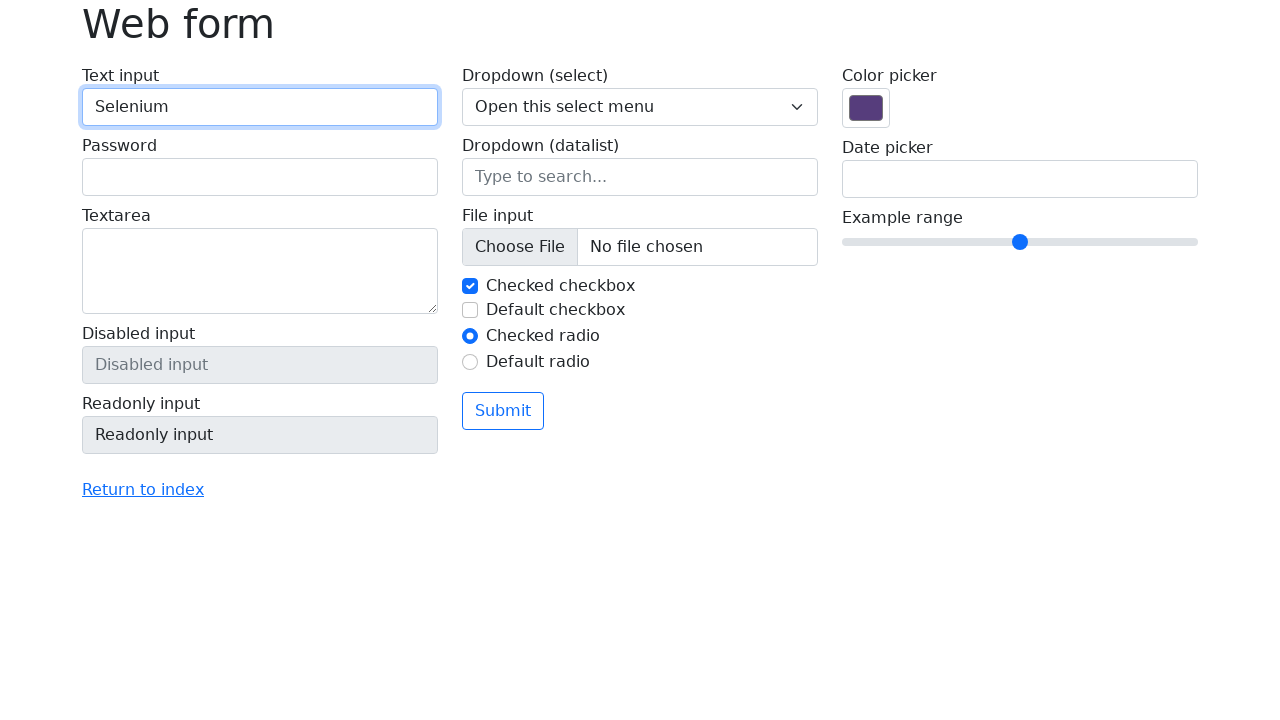

Clicked submit button to submit form at (503, 411) on button[type='submit']
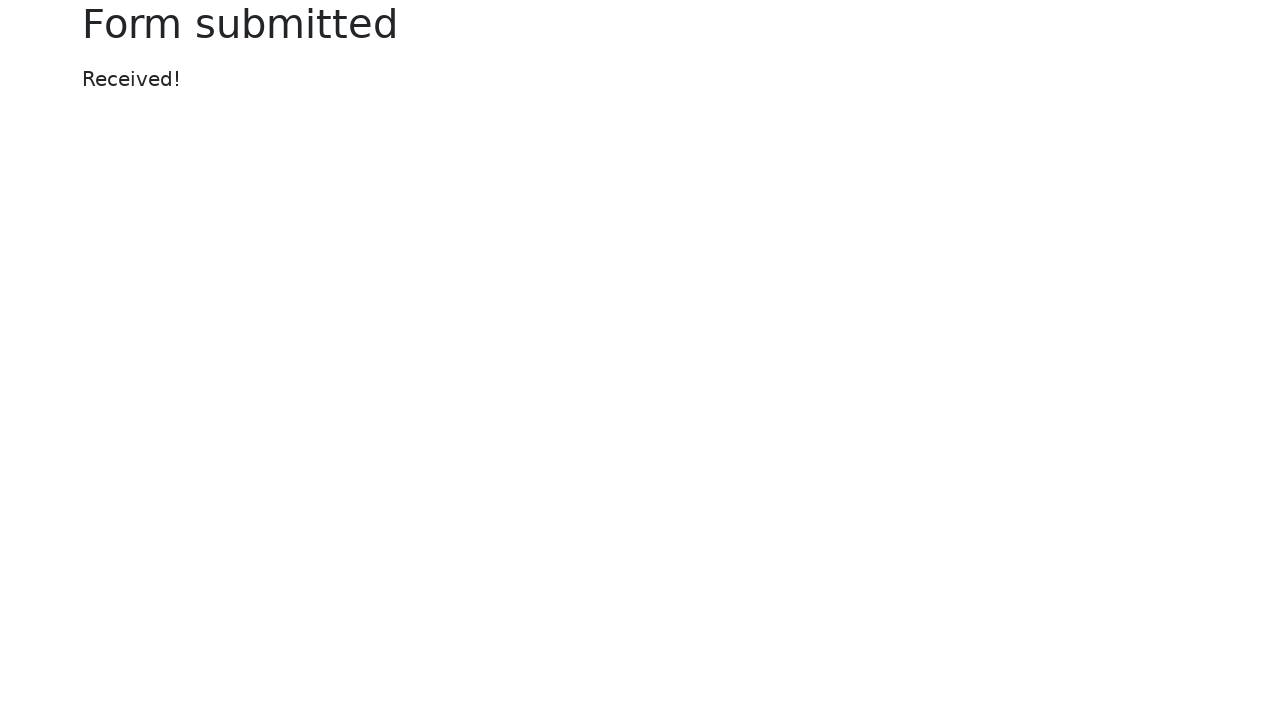

Located success message element
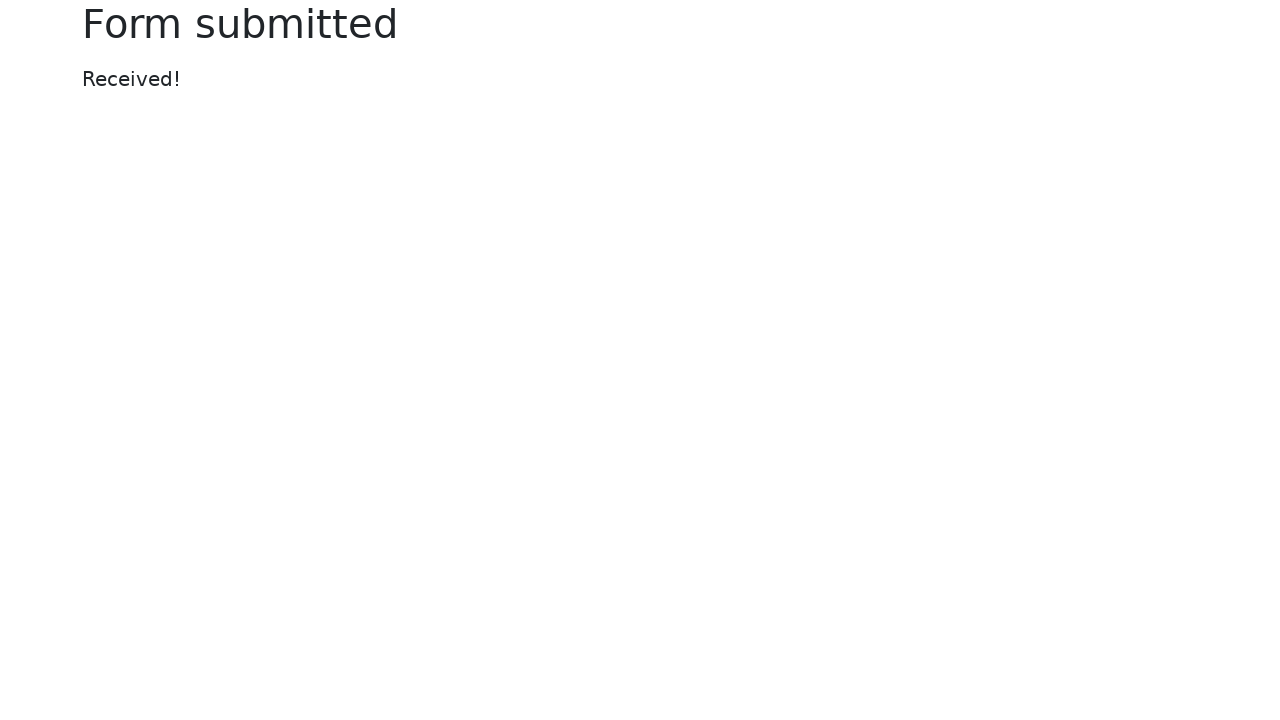

Success message appeared on page
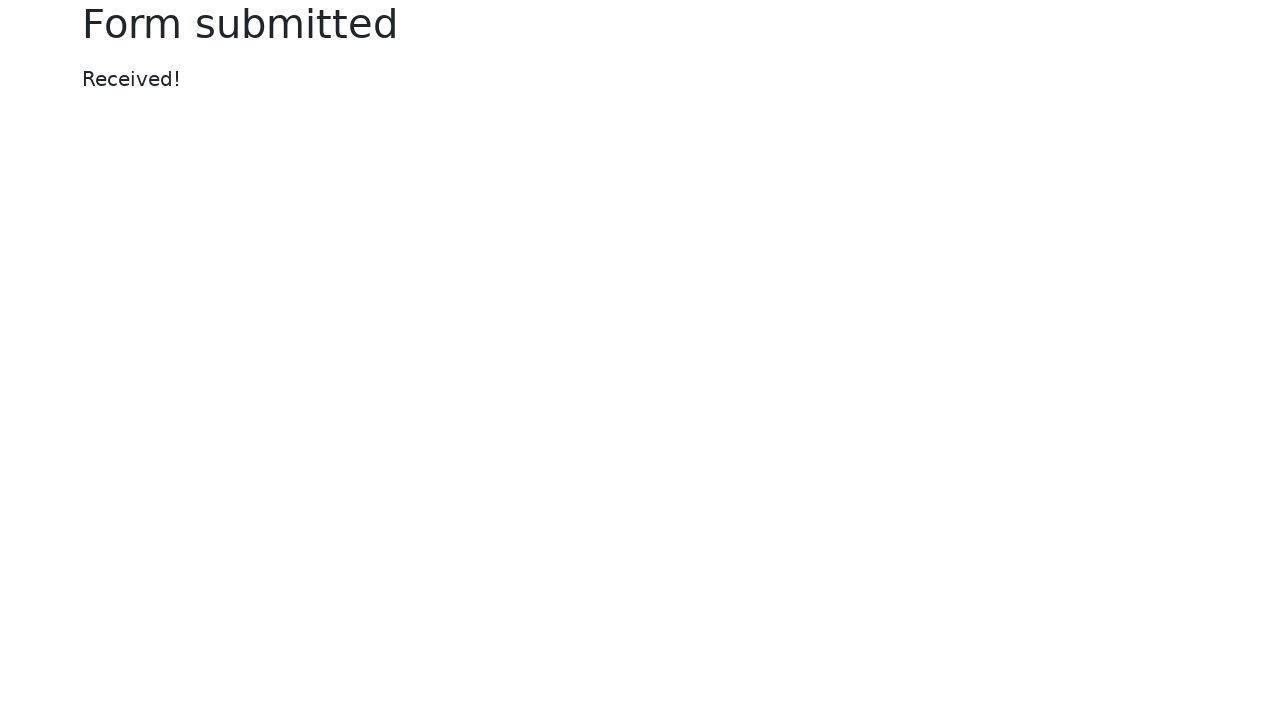

Verified success message displays 'Received!'
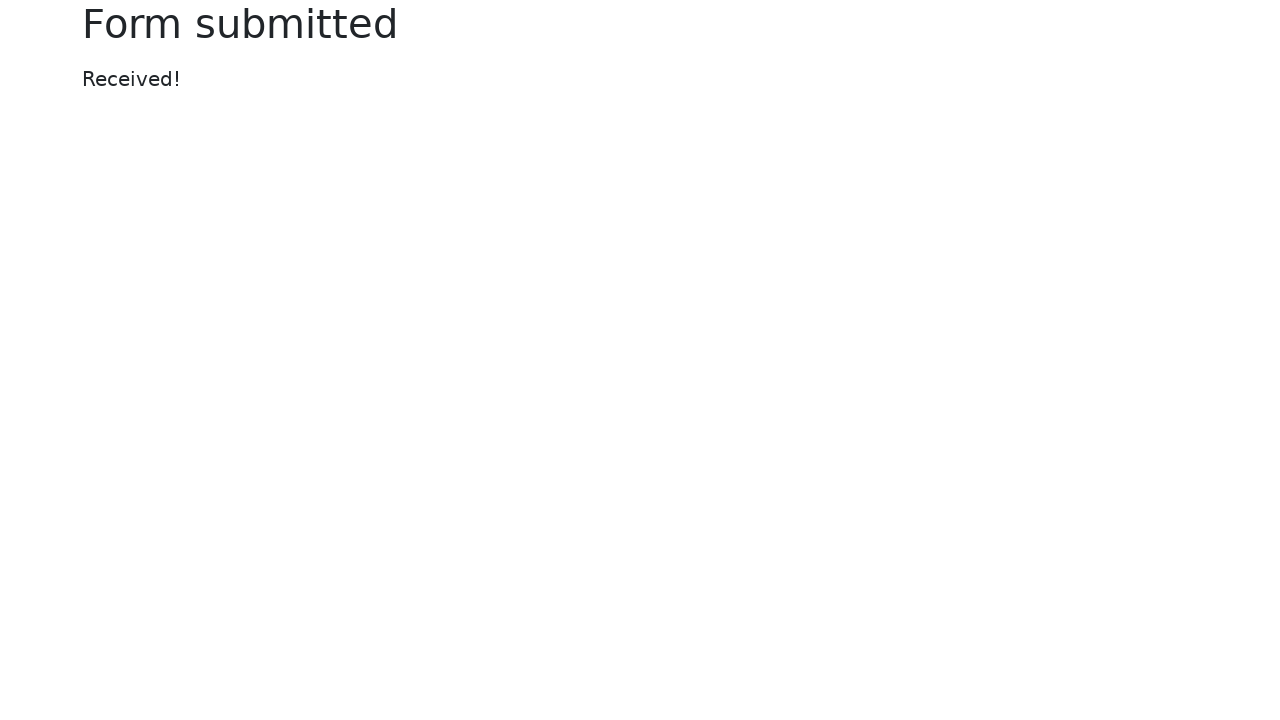

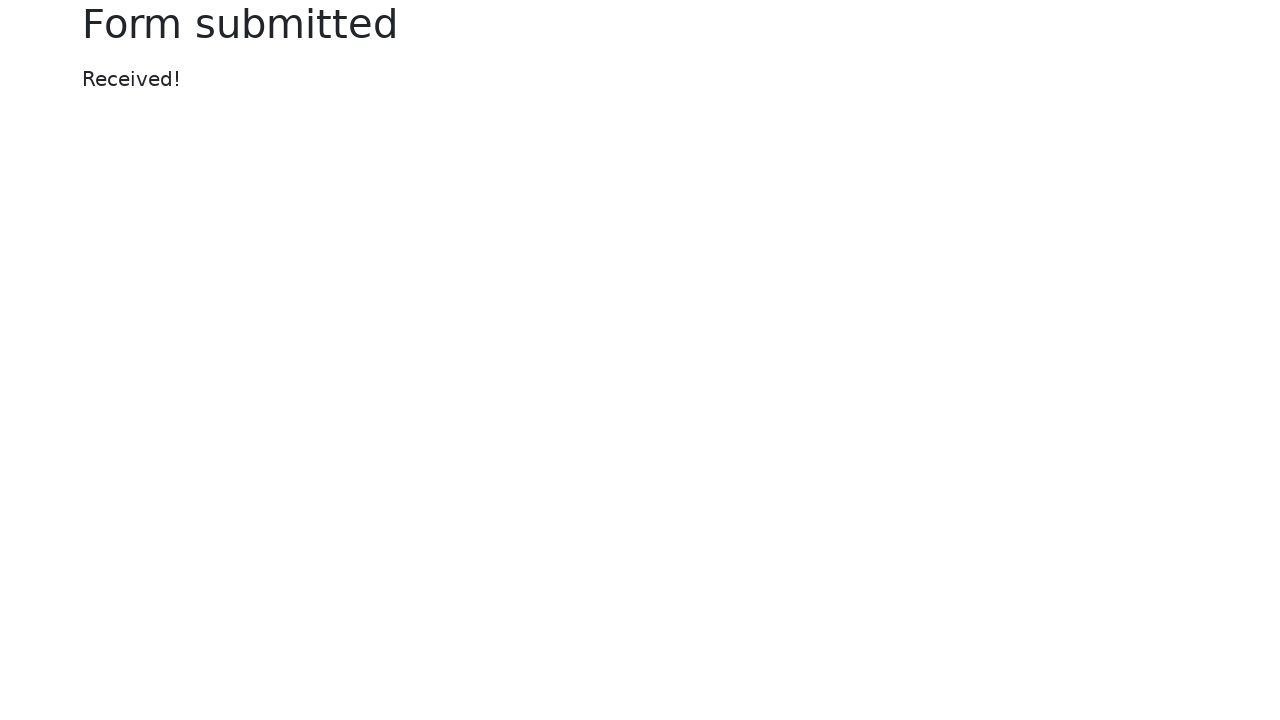